Navigates to NFL.com and verifies the page loads correctly by checking the URL and title

Starting URL: https://www.nfl.com/

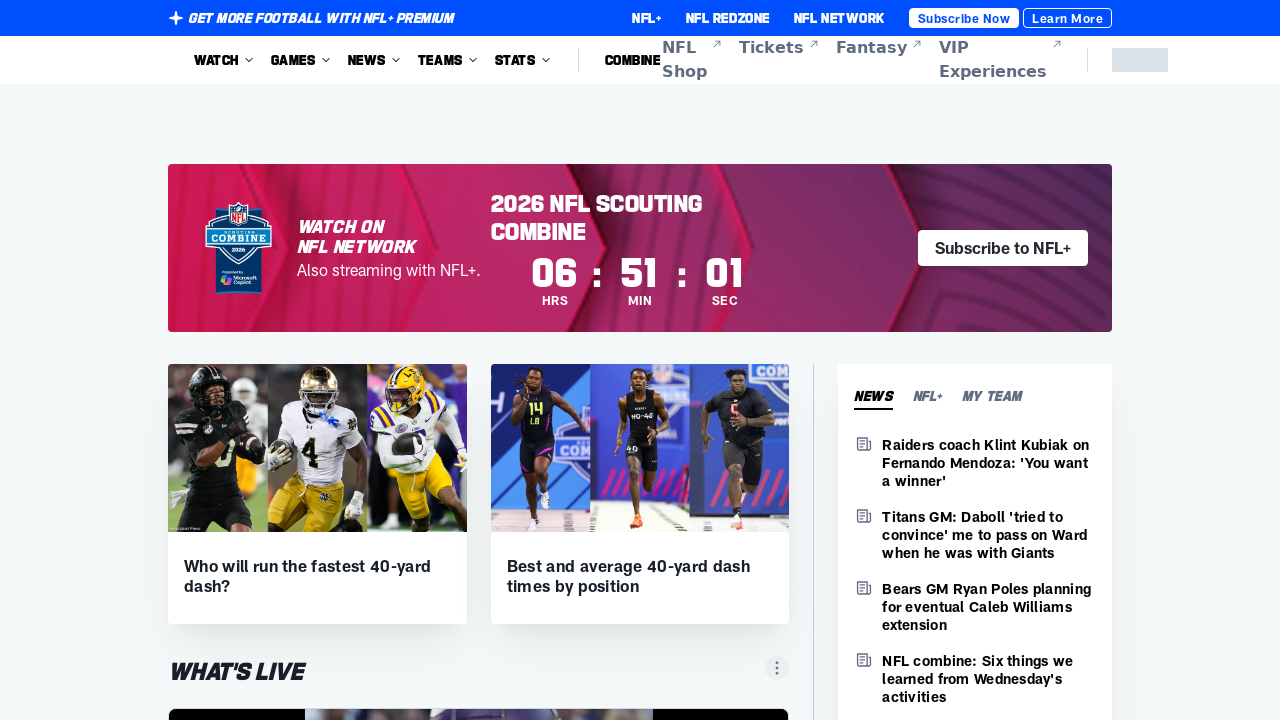

Waited for page to reach networkidle load state
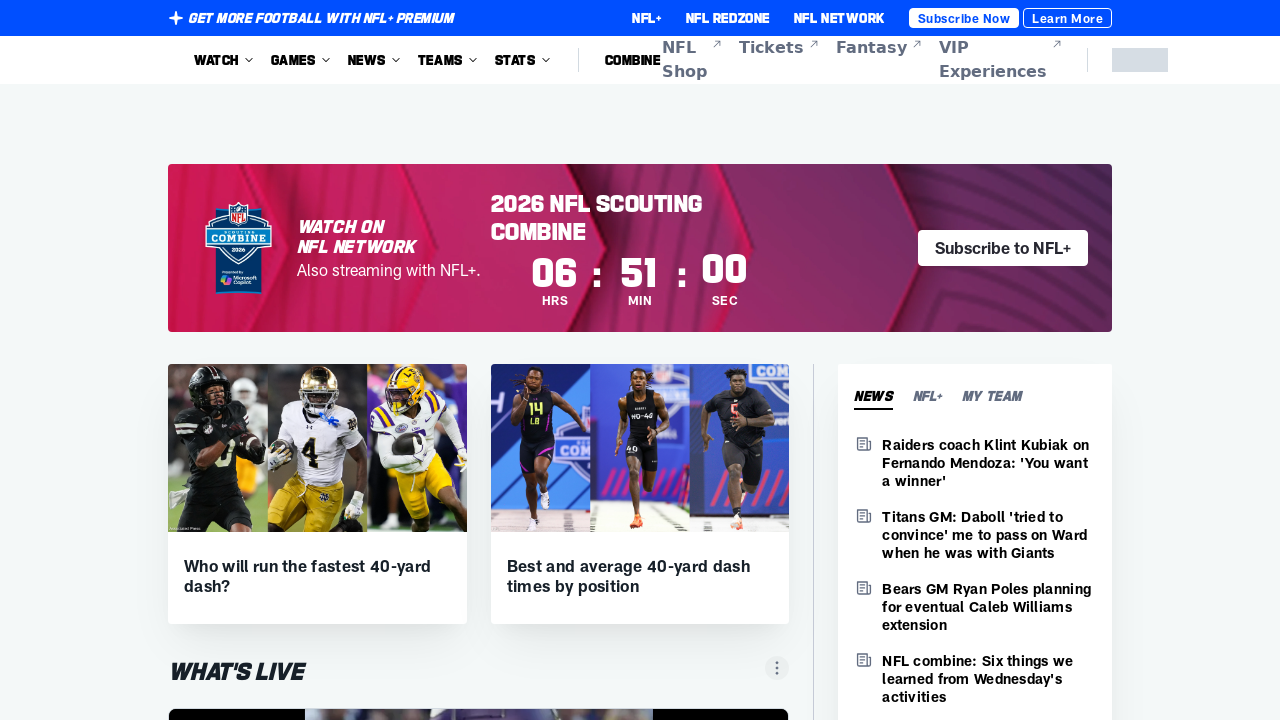

Retrieved current URL from page
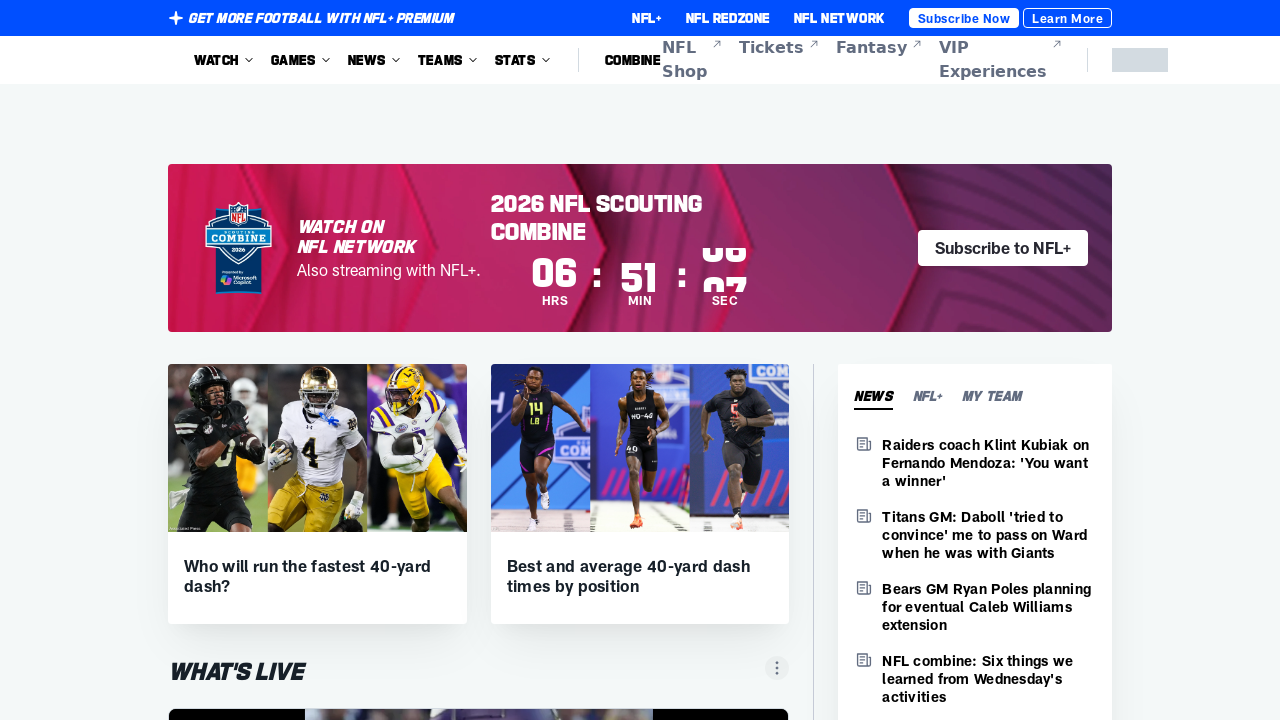

Verified URL is https://www.nfl.com/
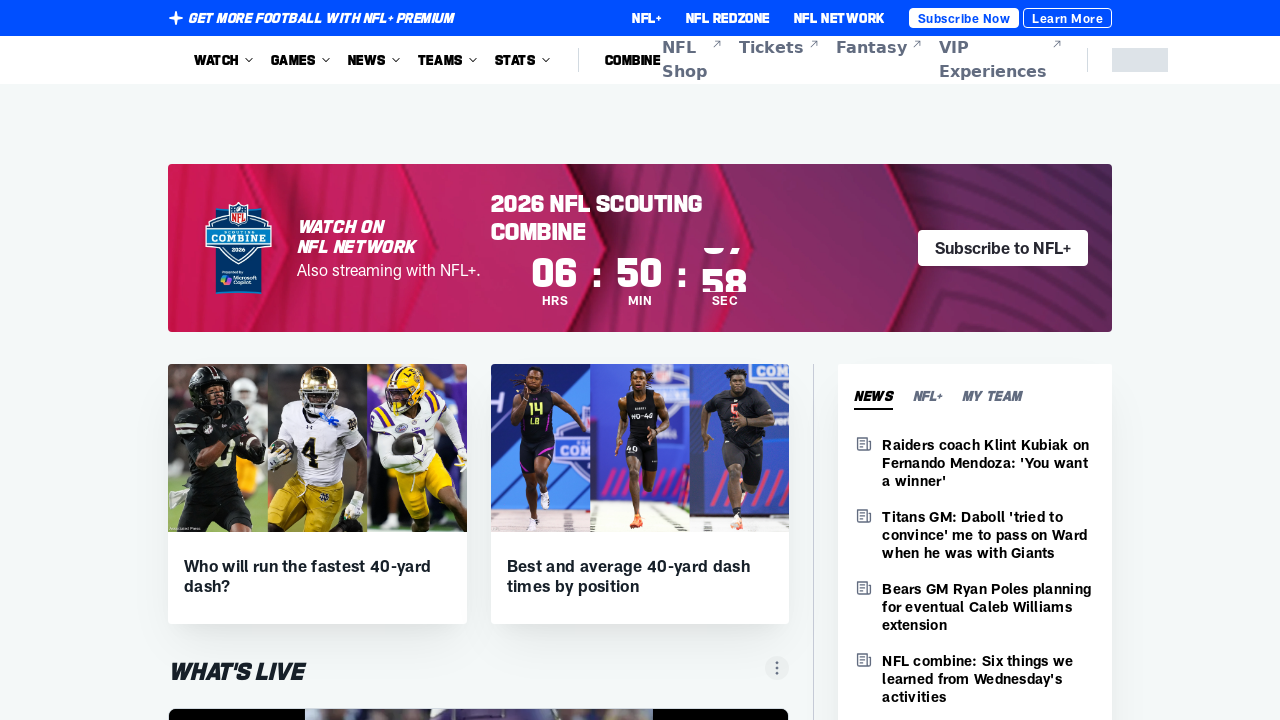

Retrieved page title
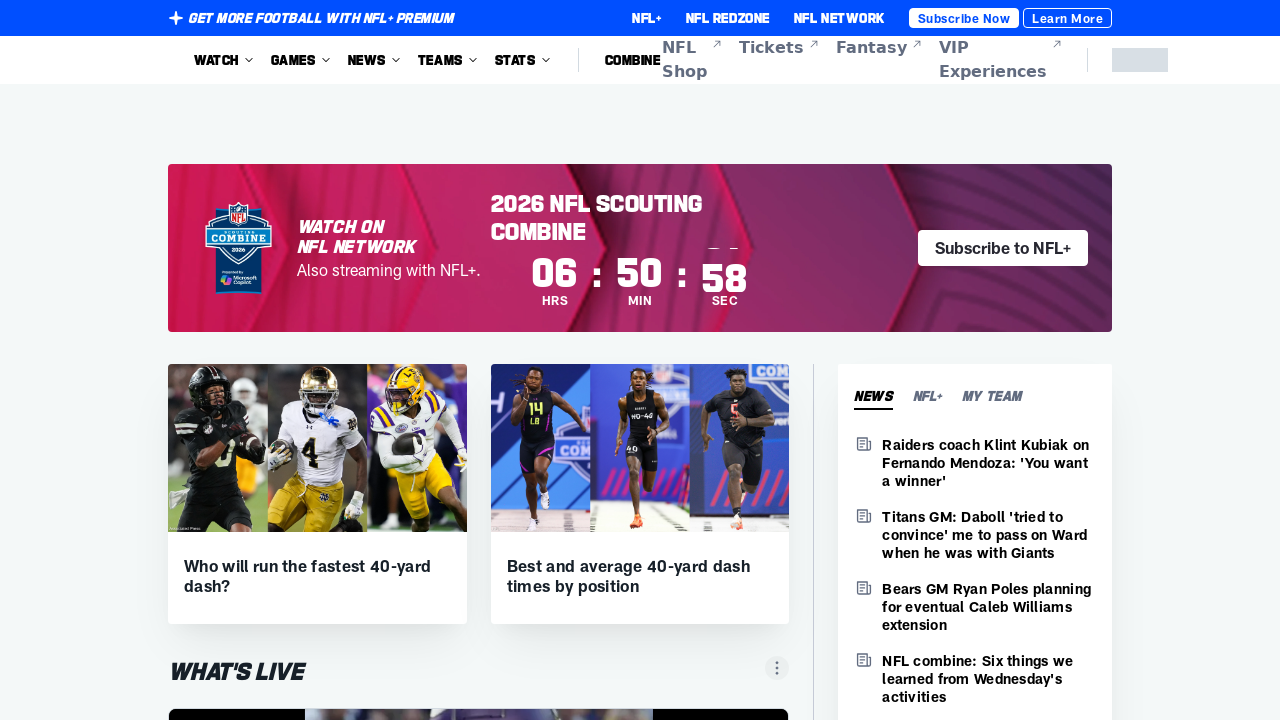

Page title verified: NFL.com | Official Site of the National Football League
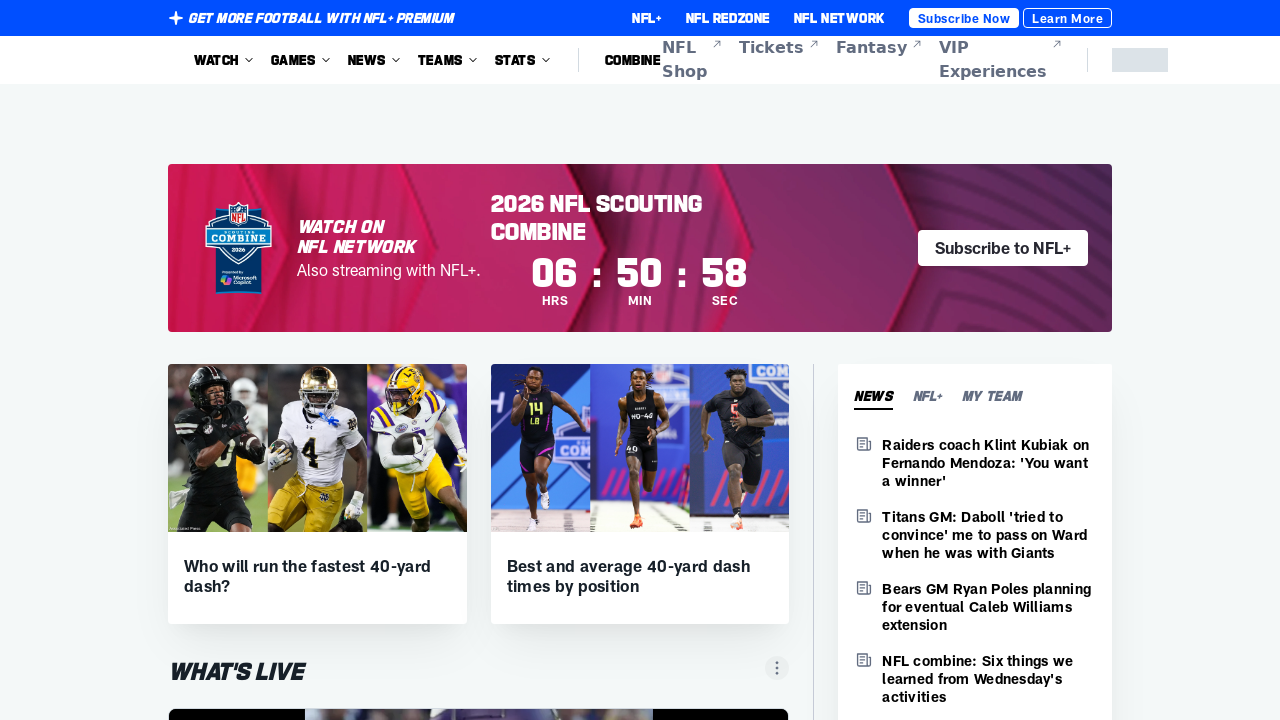

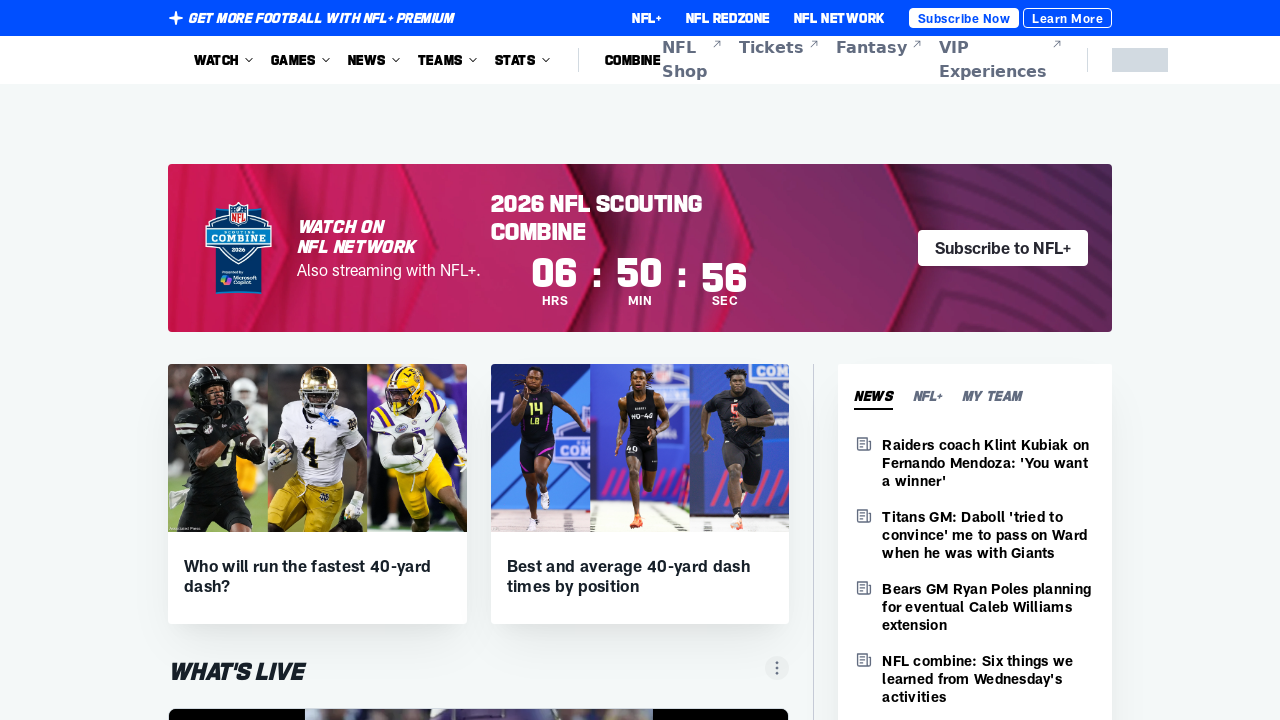